Tests XPath element location within a web table by navigating to a w3schools tryit page, switching to the iframe containing the example, and locating a table cell with specific text content.

Starting URL: http://www.w3schools.com/html/tryit.asp?filename=tryhtml_table_border_attribute

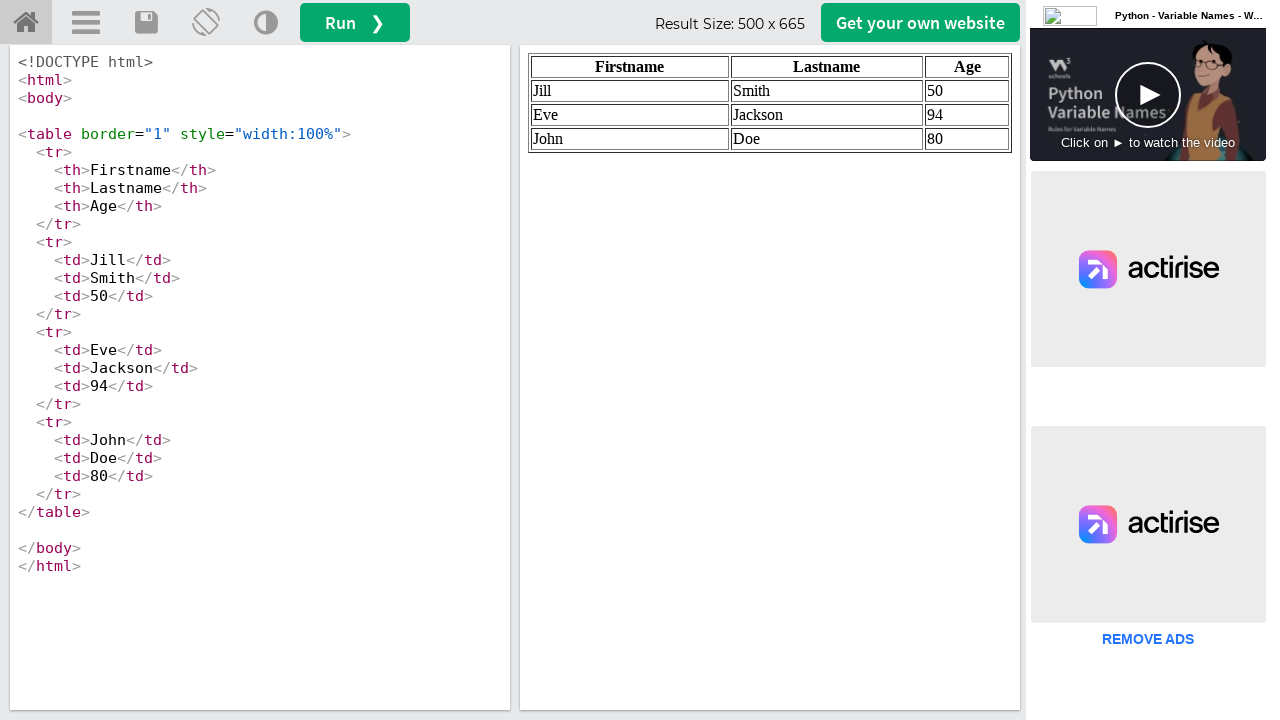

Navigated to w3schools tryit page with table example
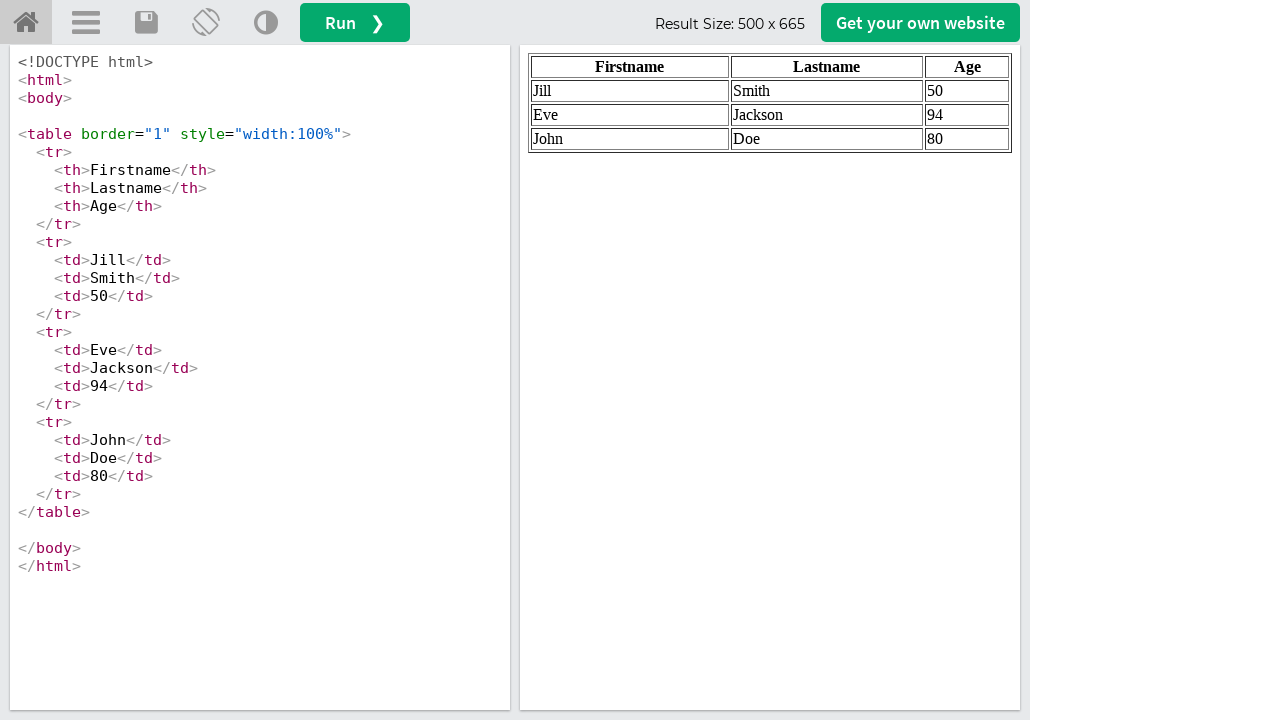

Located iframe#iframeResult frame
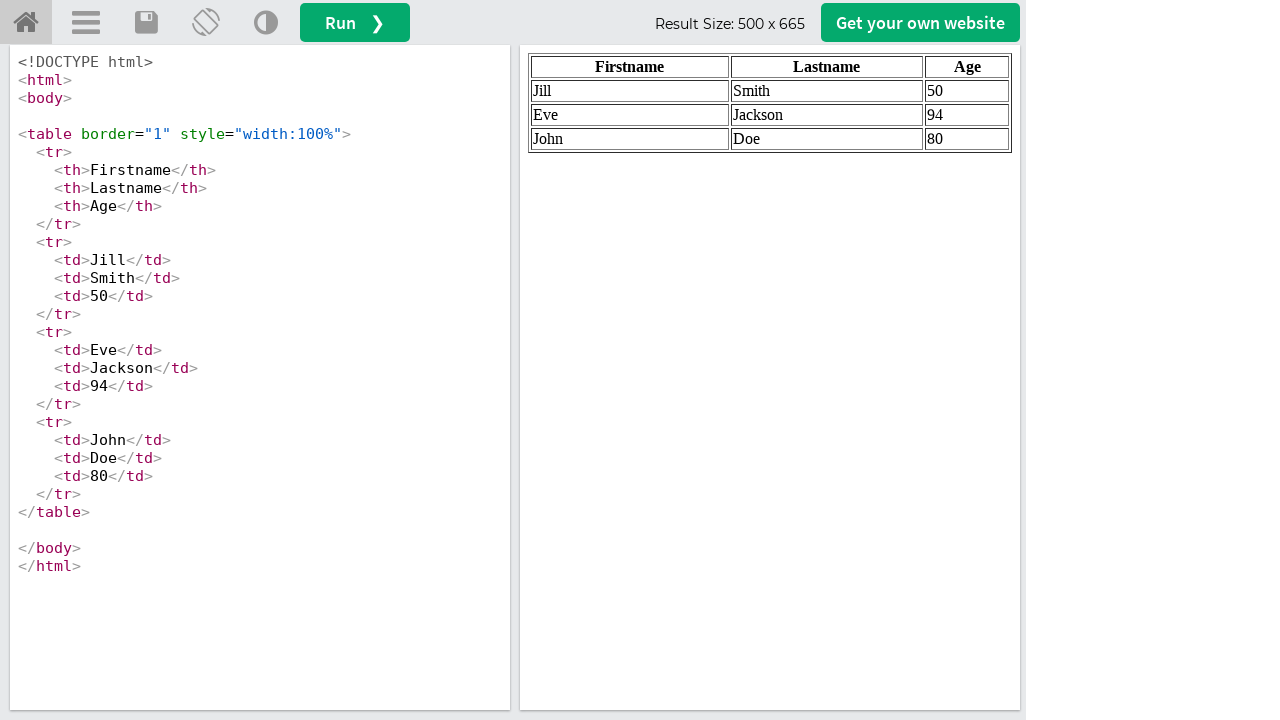

Located table cell with 'Eve' text using XPath
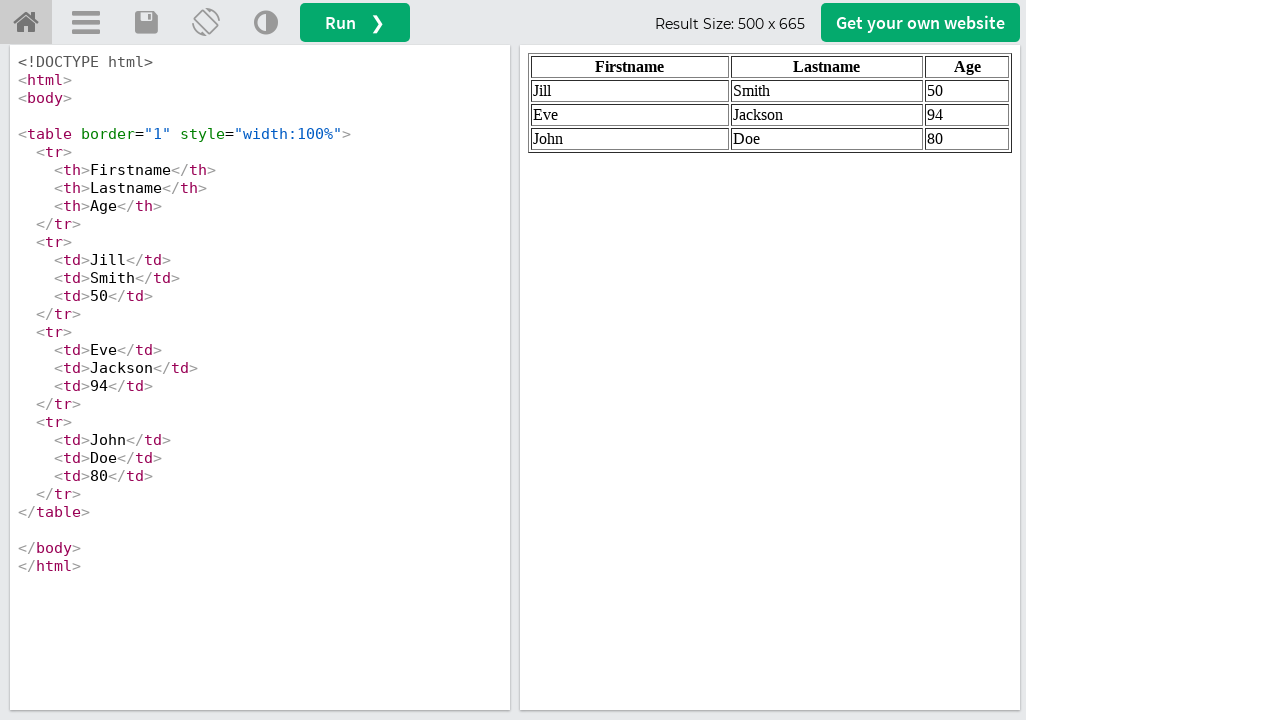

Table cell with 'Eve' became visible
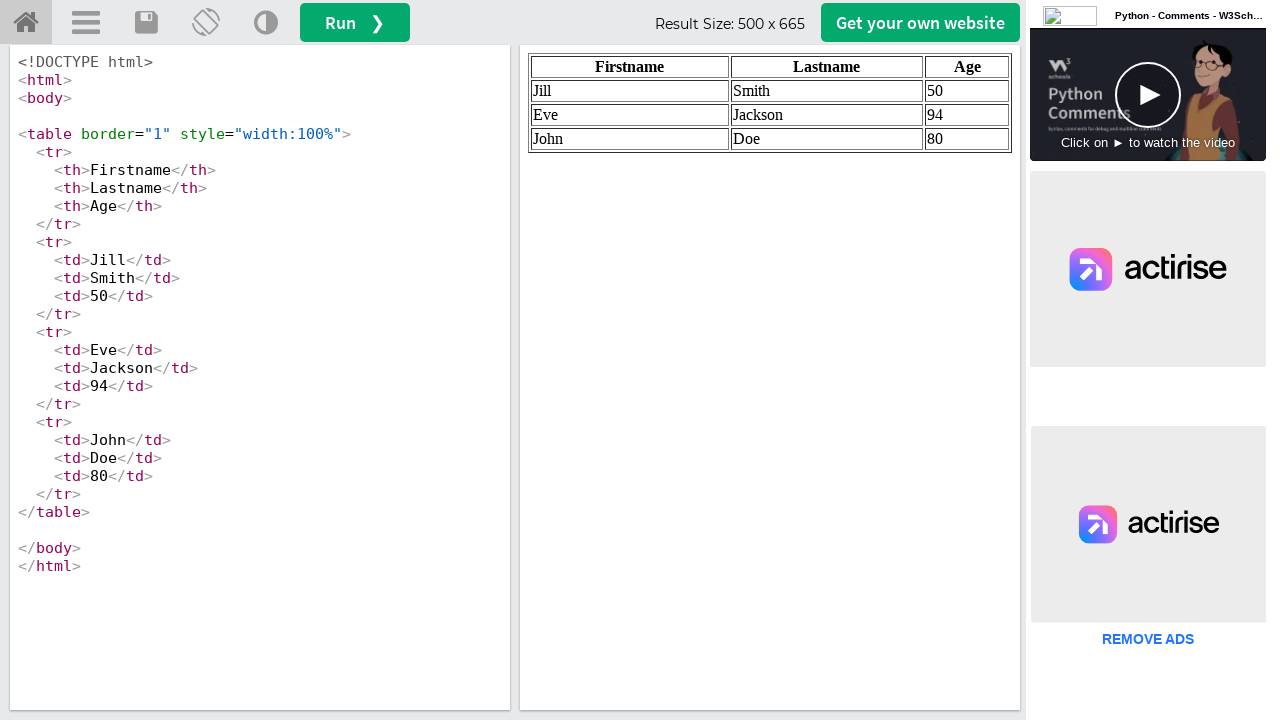

Retrieved text content from table cell
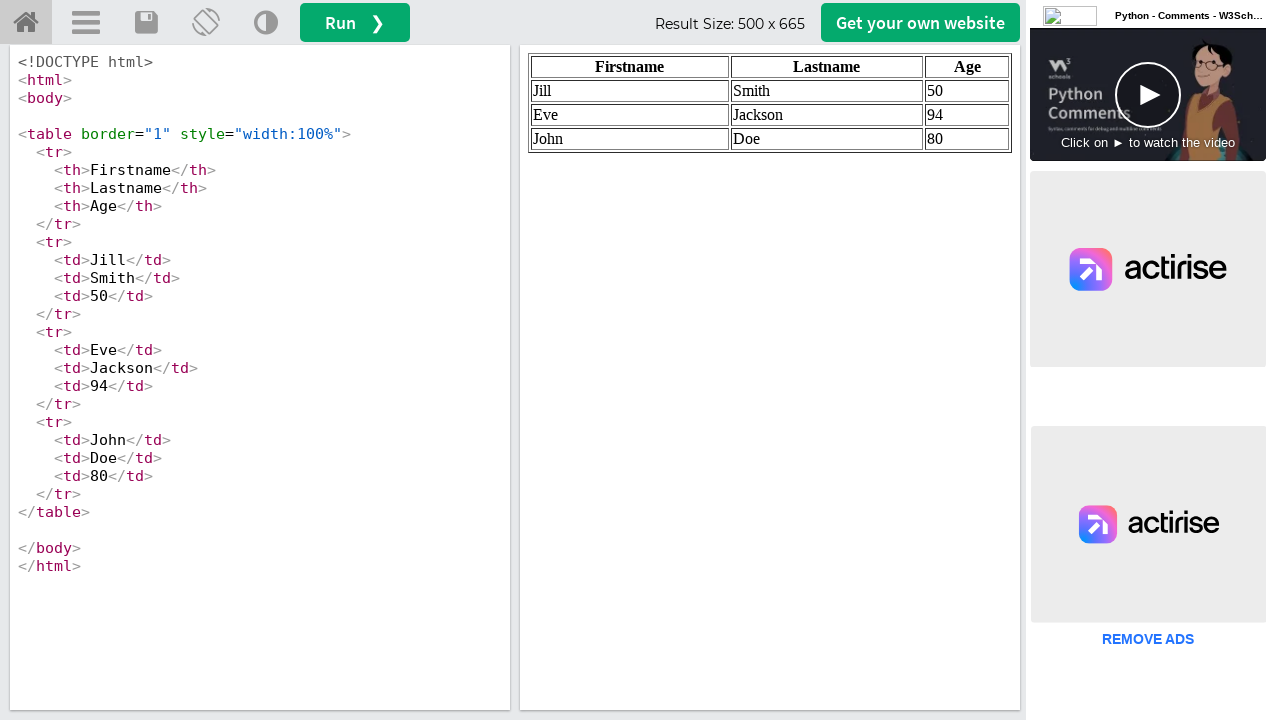

Printed cell text: Eve
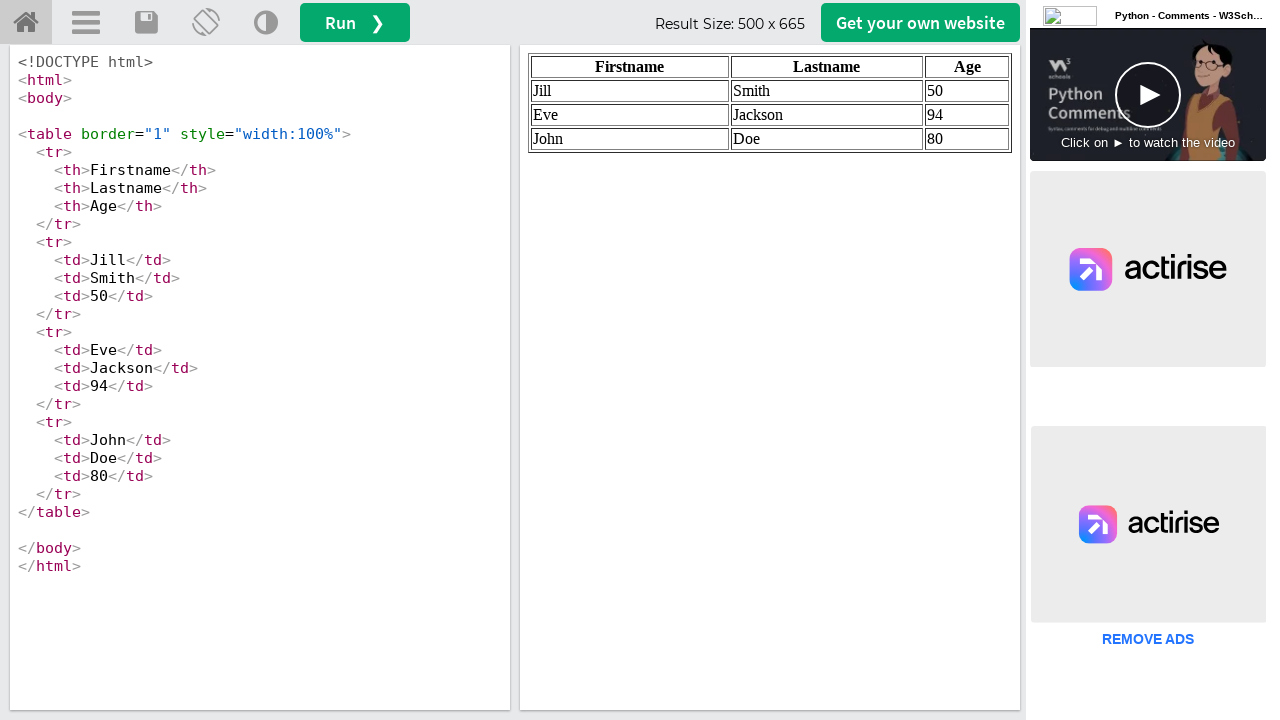

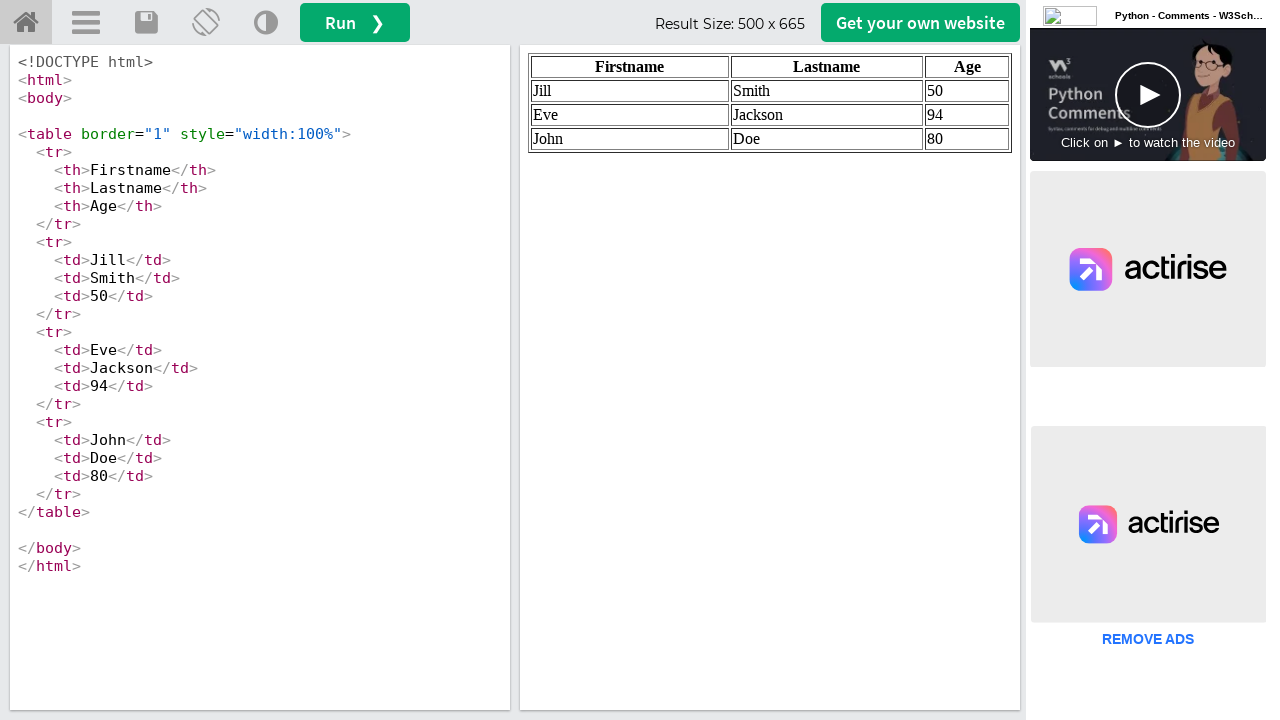